Tests that the todo counter displays the correct number of items as todos are added

Starting URL: https://demo.playwright.dev/todomvc

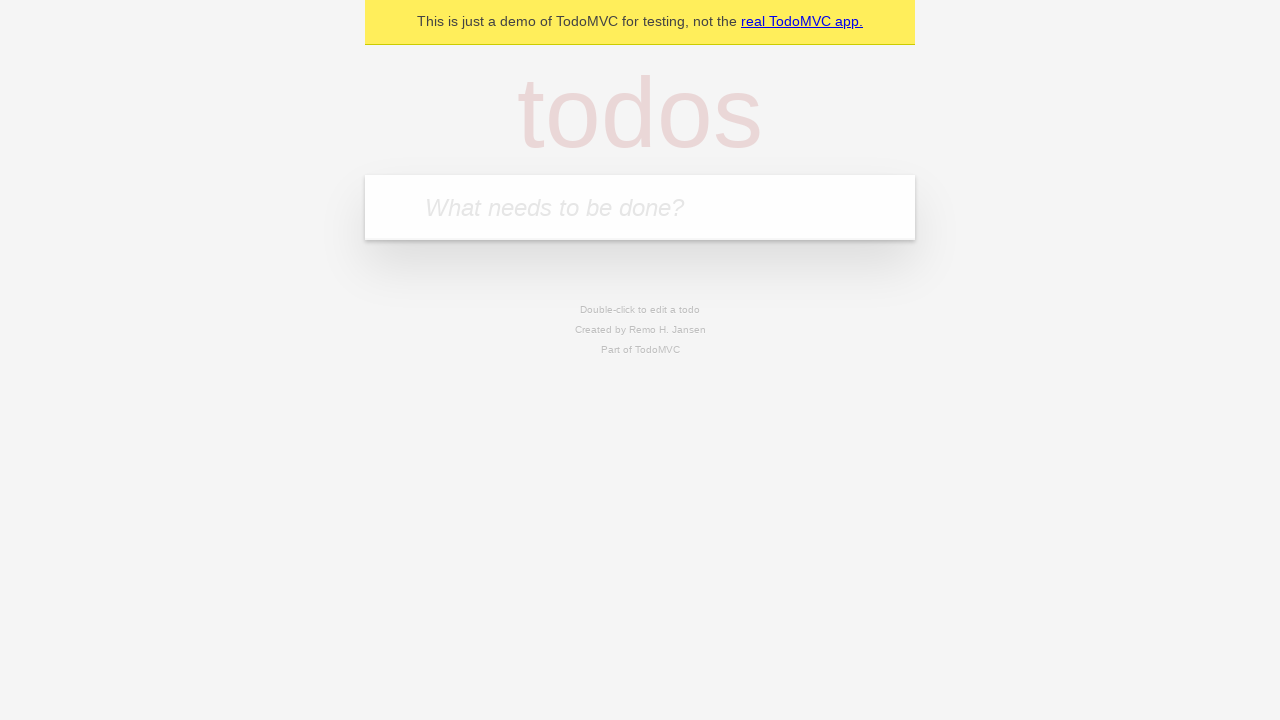

Located the todo input field
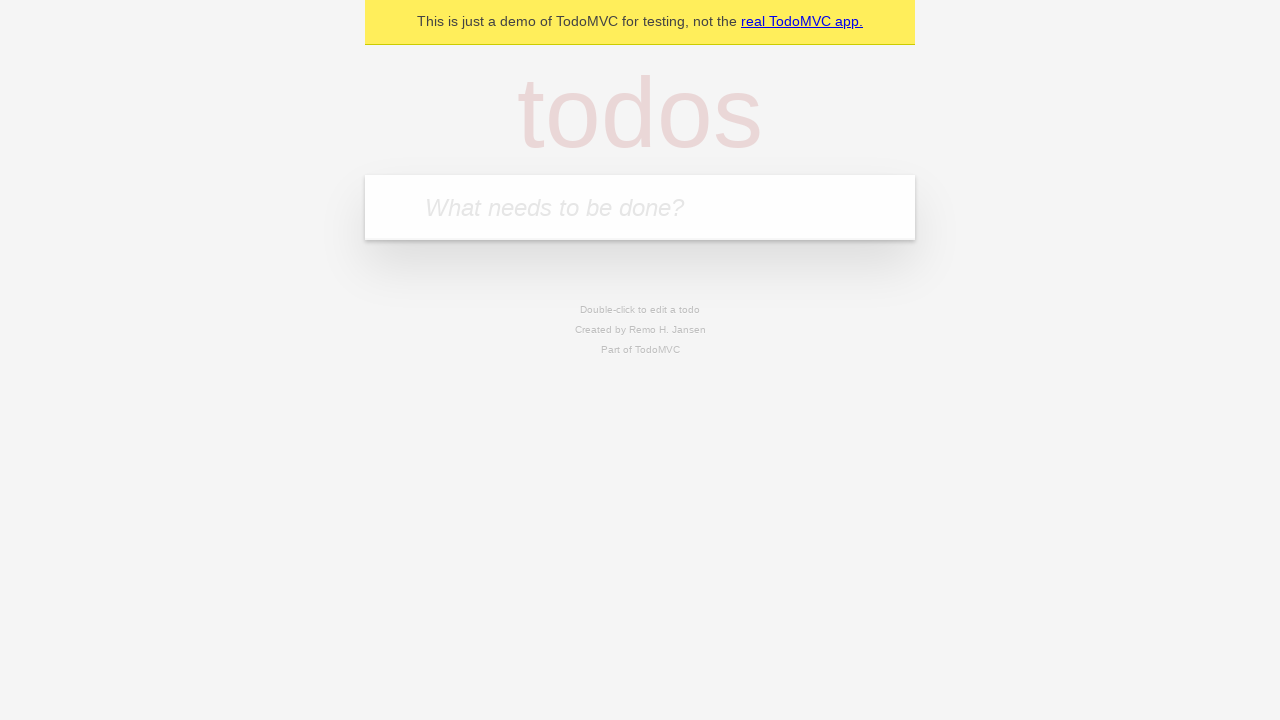

Filled todo input with 'buy some cheese' on internal:attr=[placeholder="What needs to be done?"i]
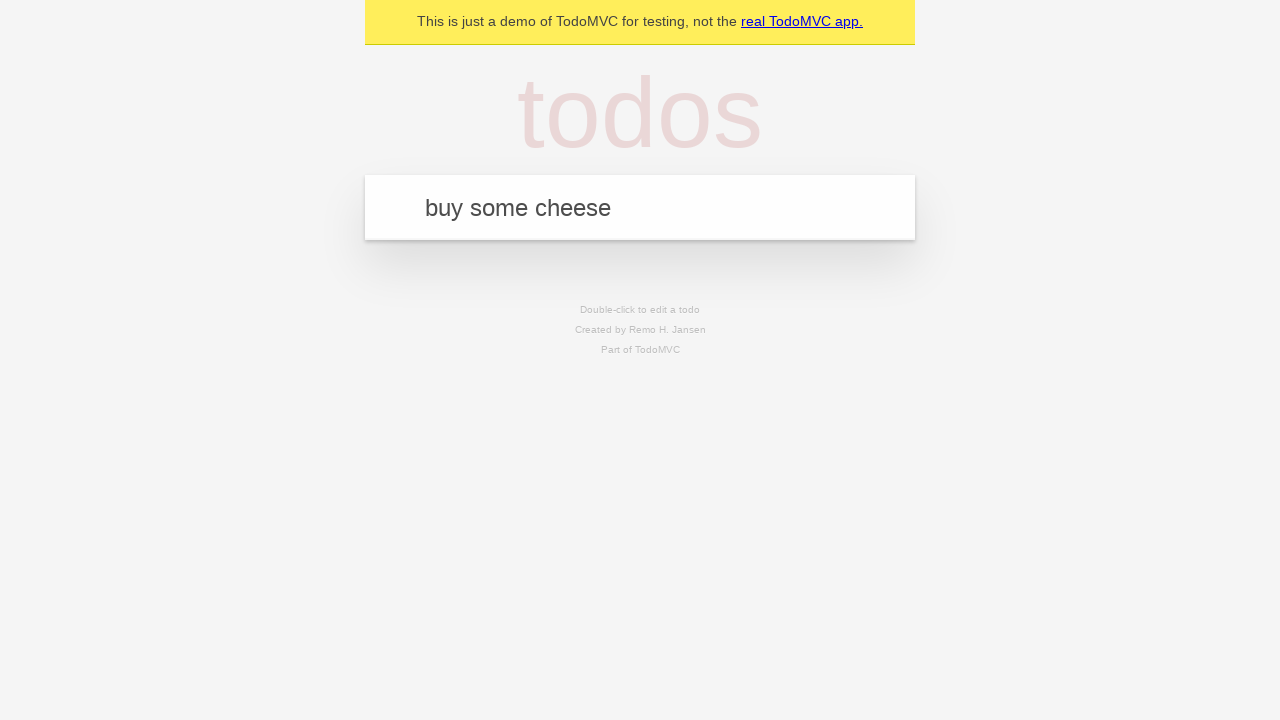

Pressed Enter to create first todo item on internal:attr=[placeholder="What needs to be done?"i]
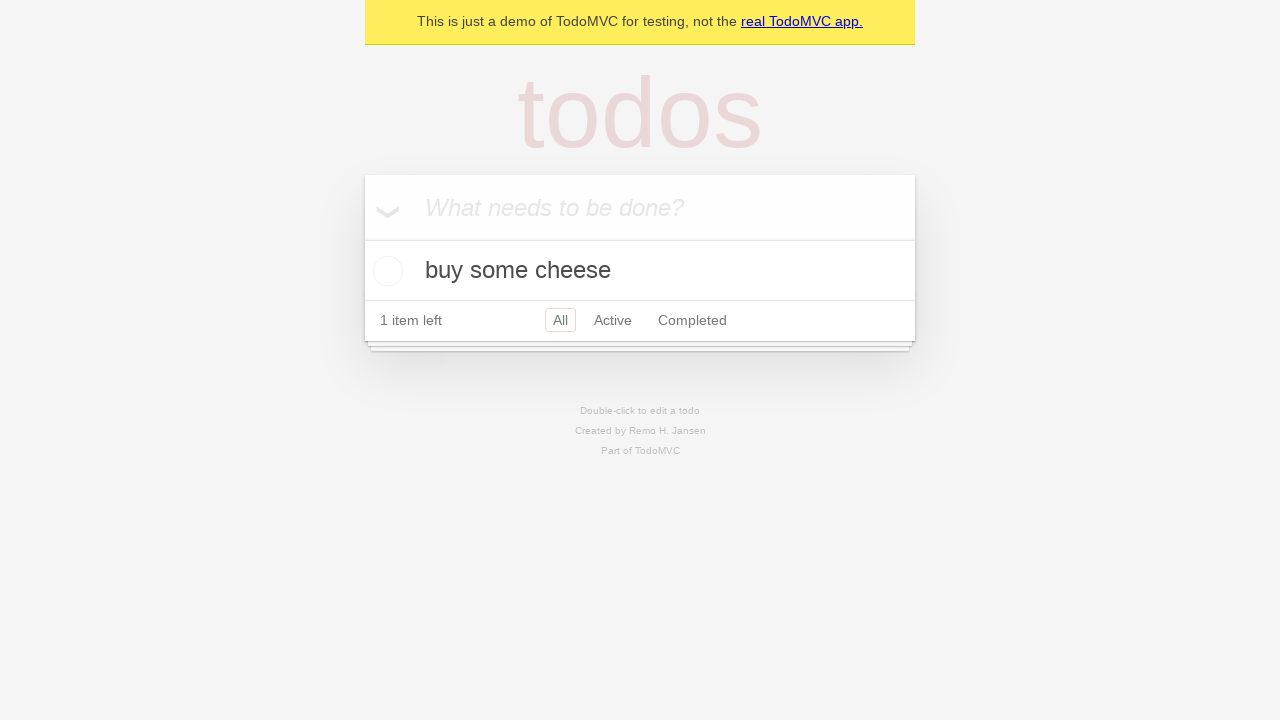

Todo counter element loaded
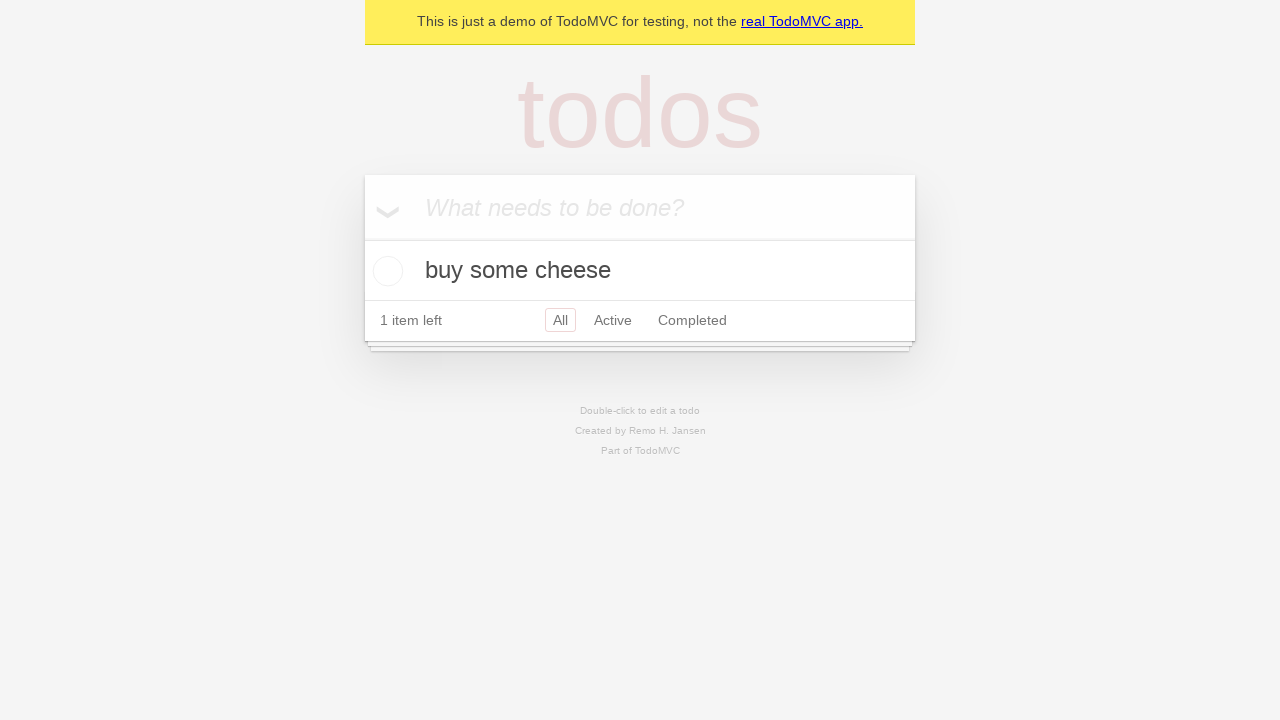

Filled todo input with 'feed the cat' on internal:attr=[placeholder="What needs to be done?"i]
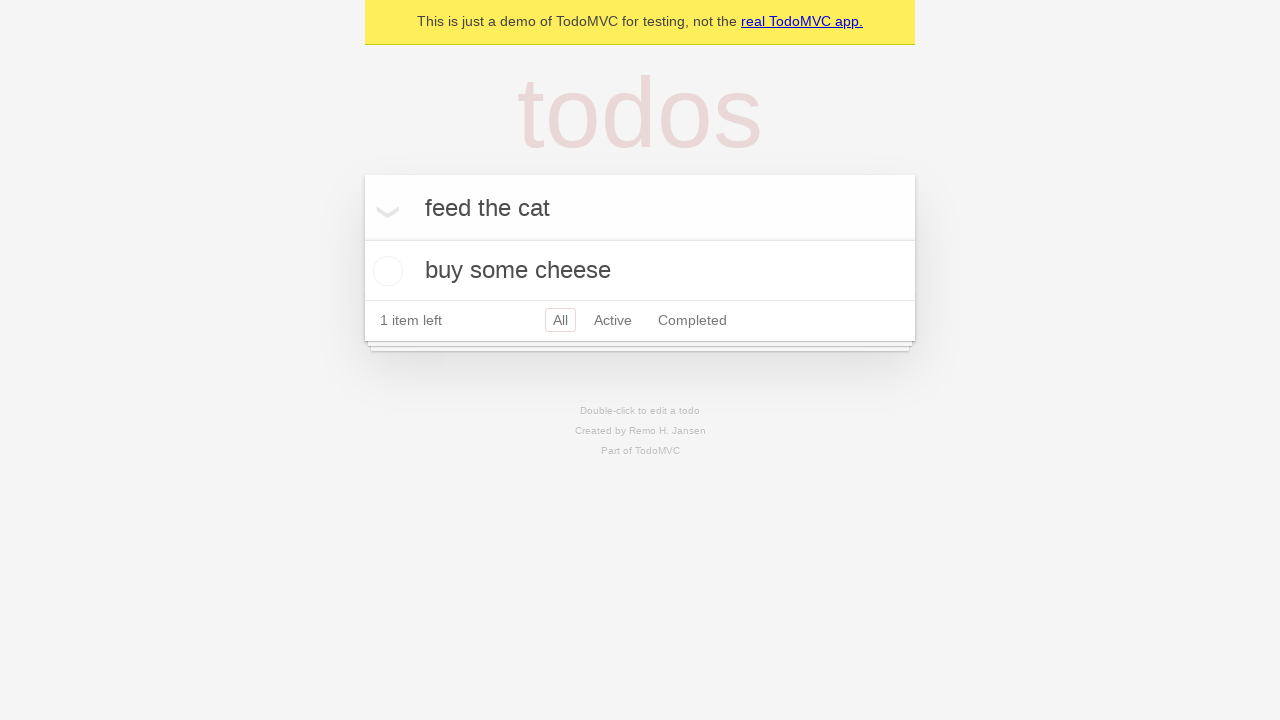

Pressed Enter to create second todo item on internal:attr=[placeholder="What needs to be done?"i]
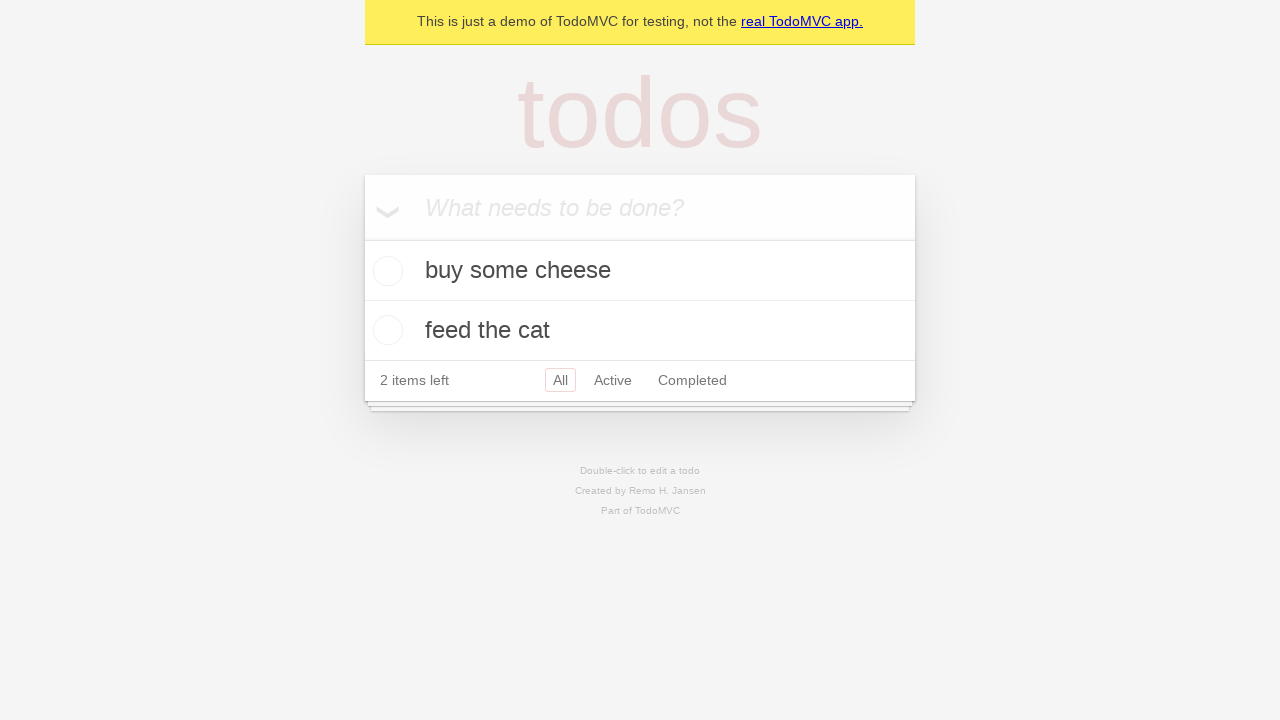

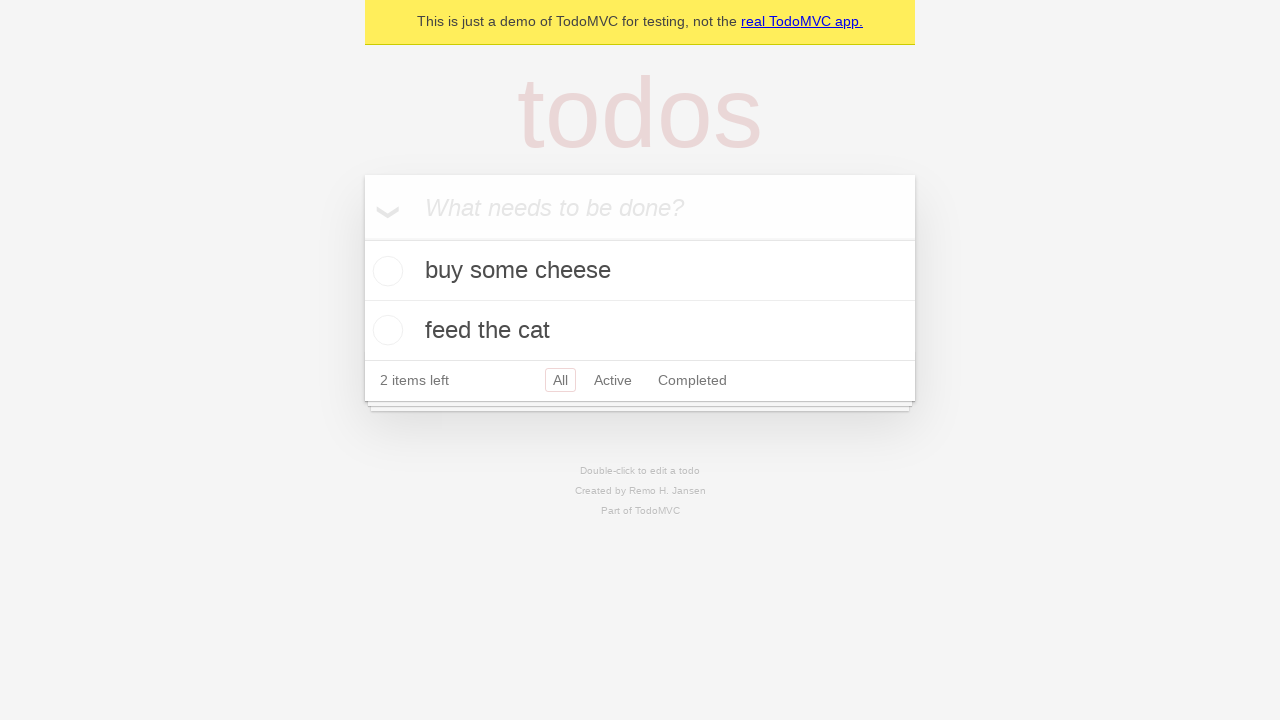